Tests checkbox functionality by verifying initial state, selecting checkboxes for Option 2 and Option 3, and verifying the result message displays correctly

Starting URL: https://kristinek.github.io/site/examples/actions

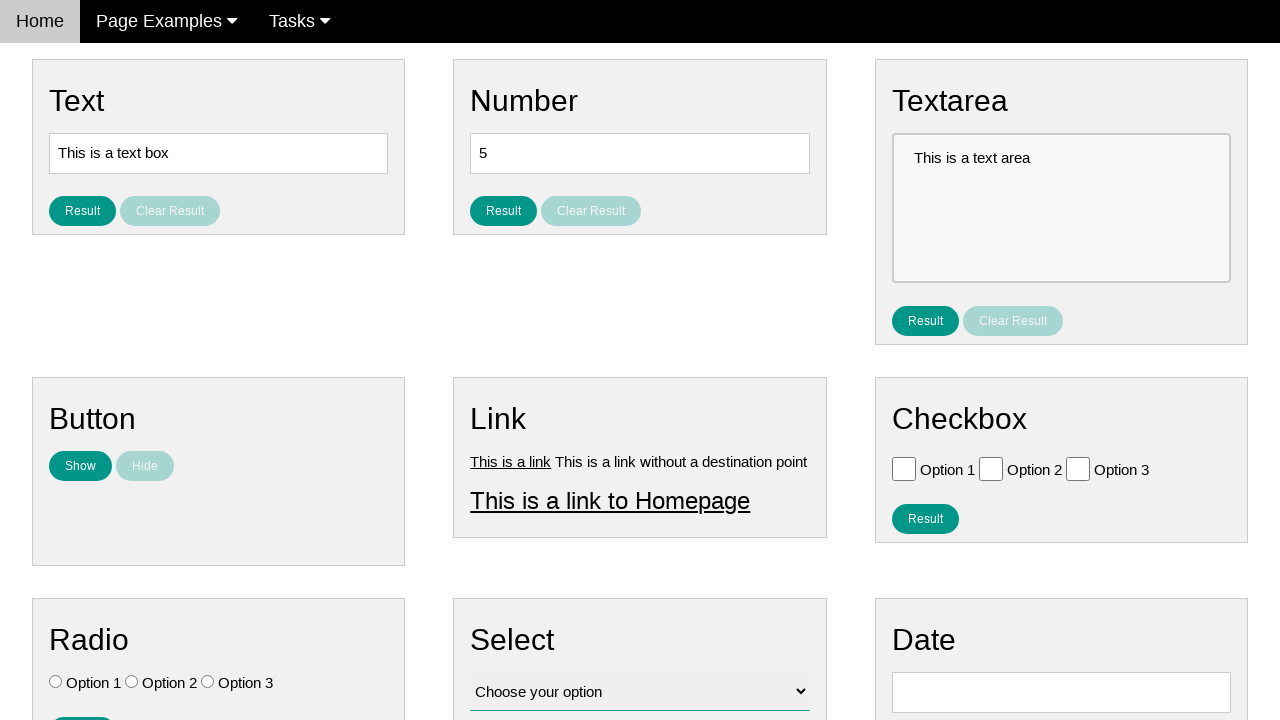

Navigated to checkbox actions test page
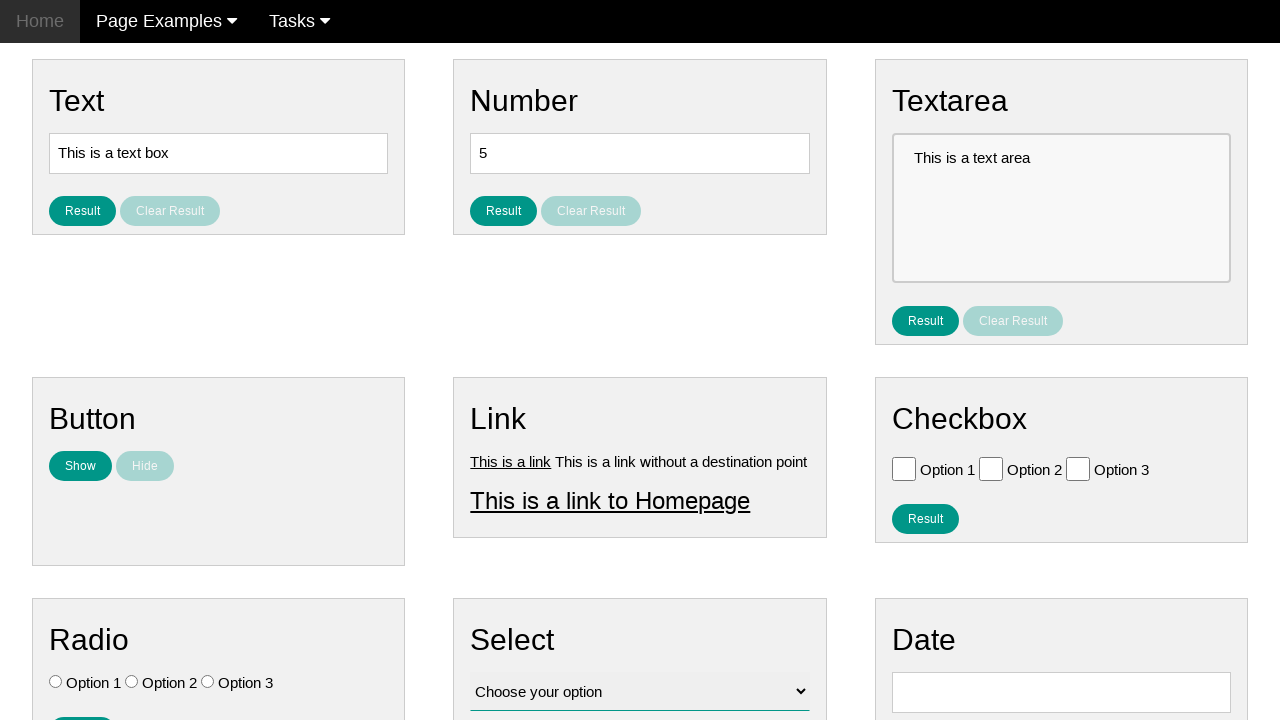

Located all checkboxes on the page
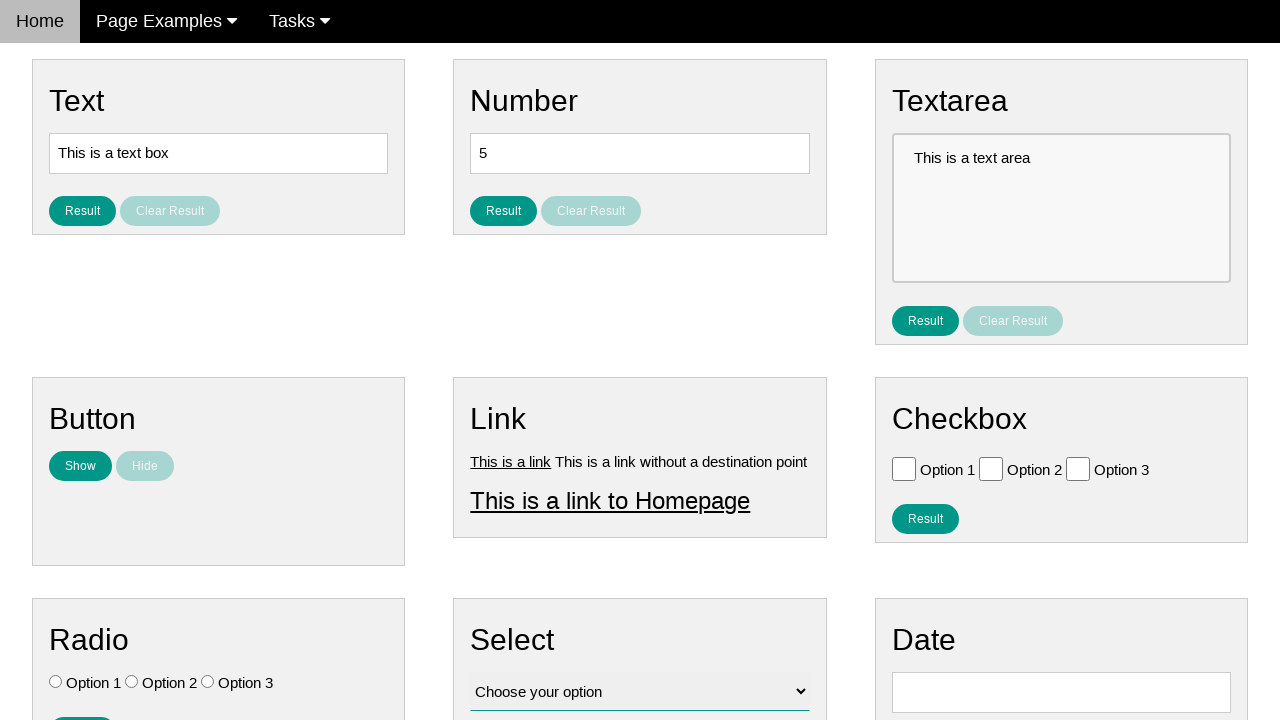

Verified checkbox 1 is not initially selected
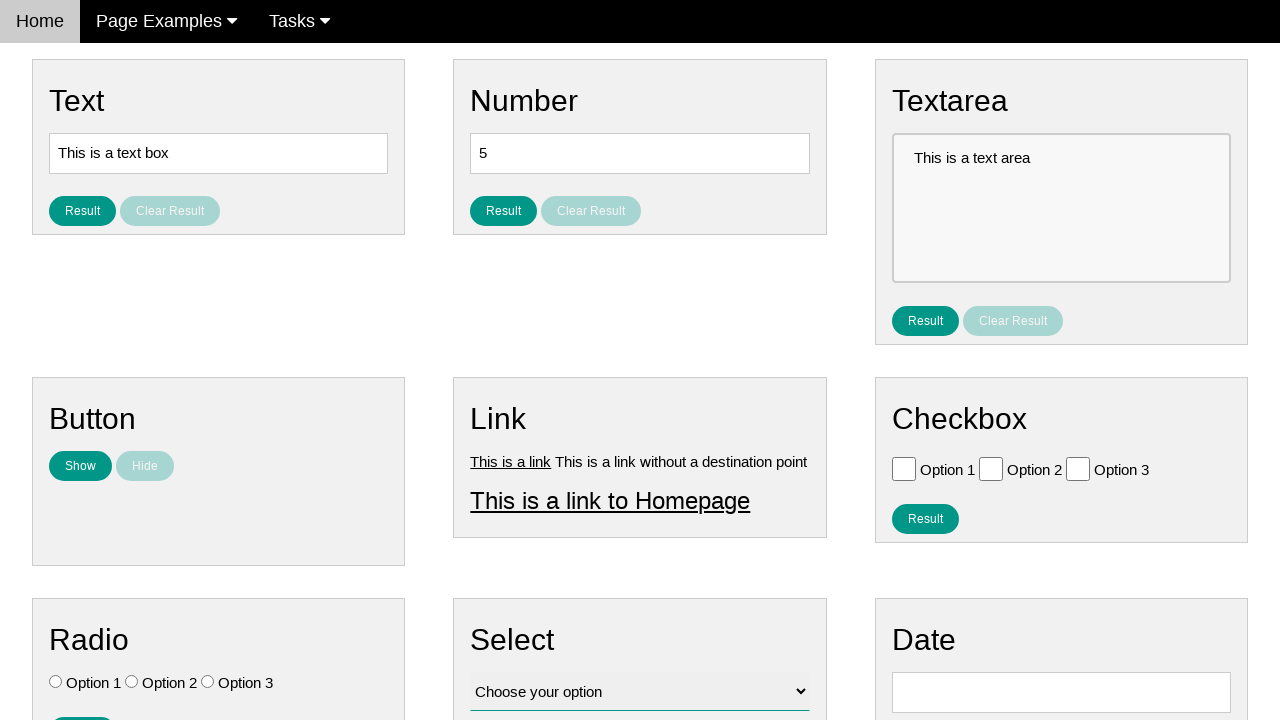

Verified checkbox 2 is not initially selected
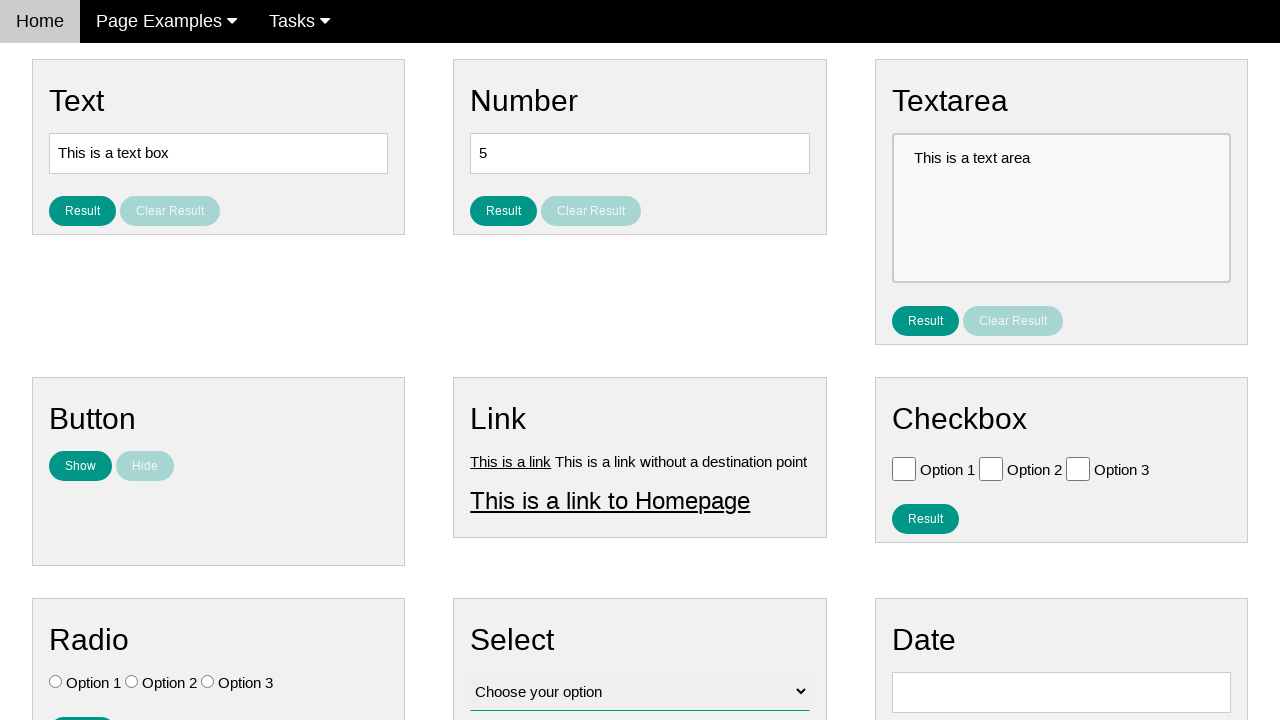

Verified checkbox 3 is not initially selected
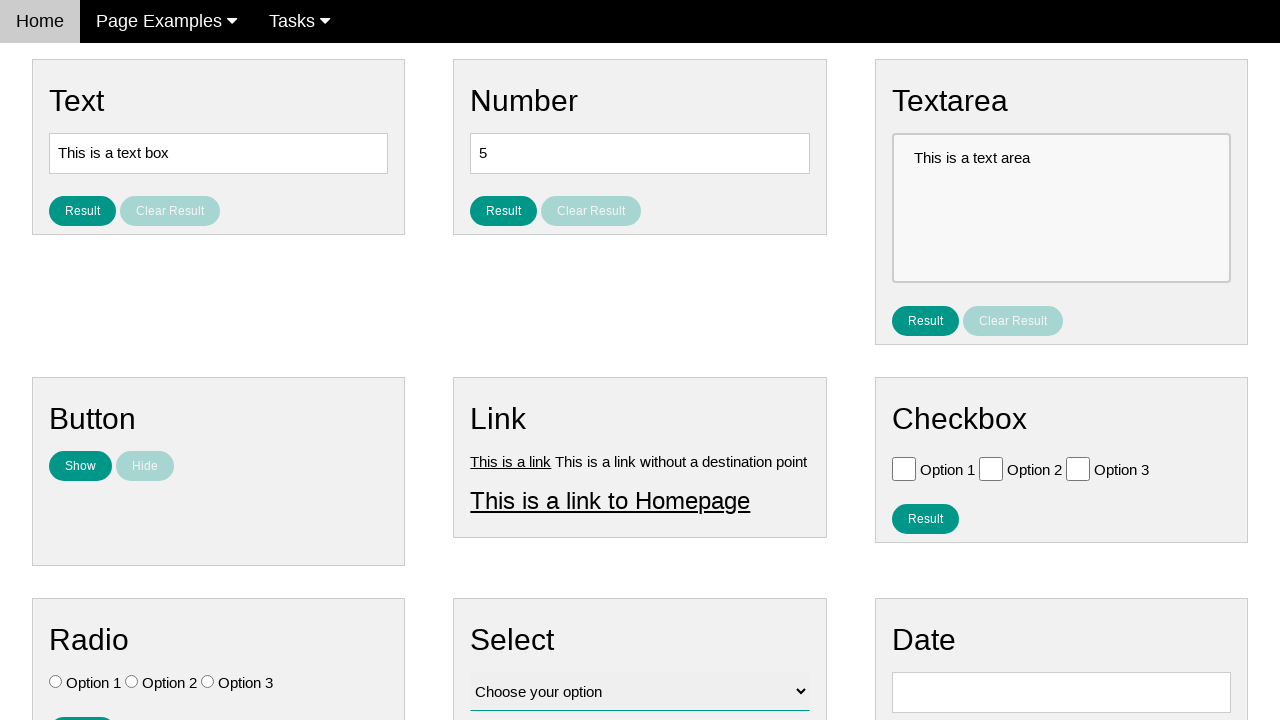

Selected Option 2 checkbox at (991, 468) on .w3-check[value='Option 2'][type='checkbox']
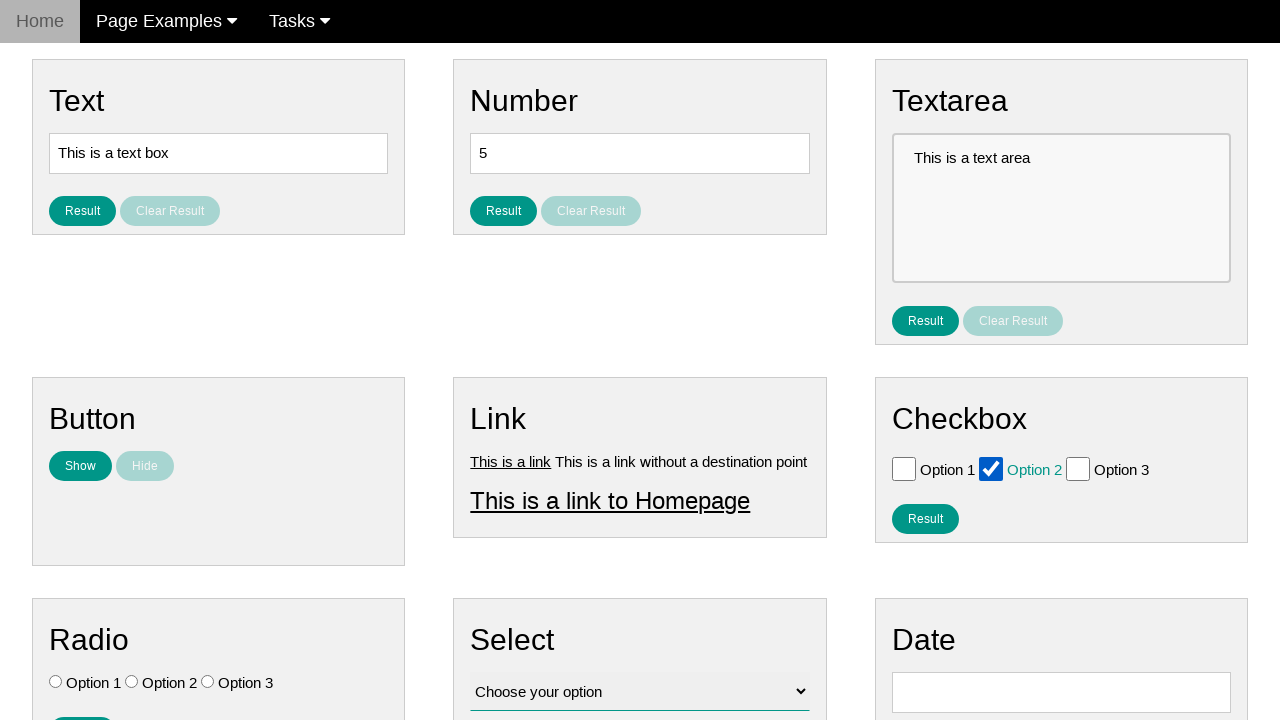

Selected Option 3 checkbox at (1078, 468) on .w3-check[value='Option 3'][type='checkbox']
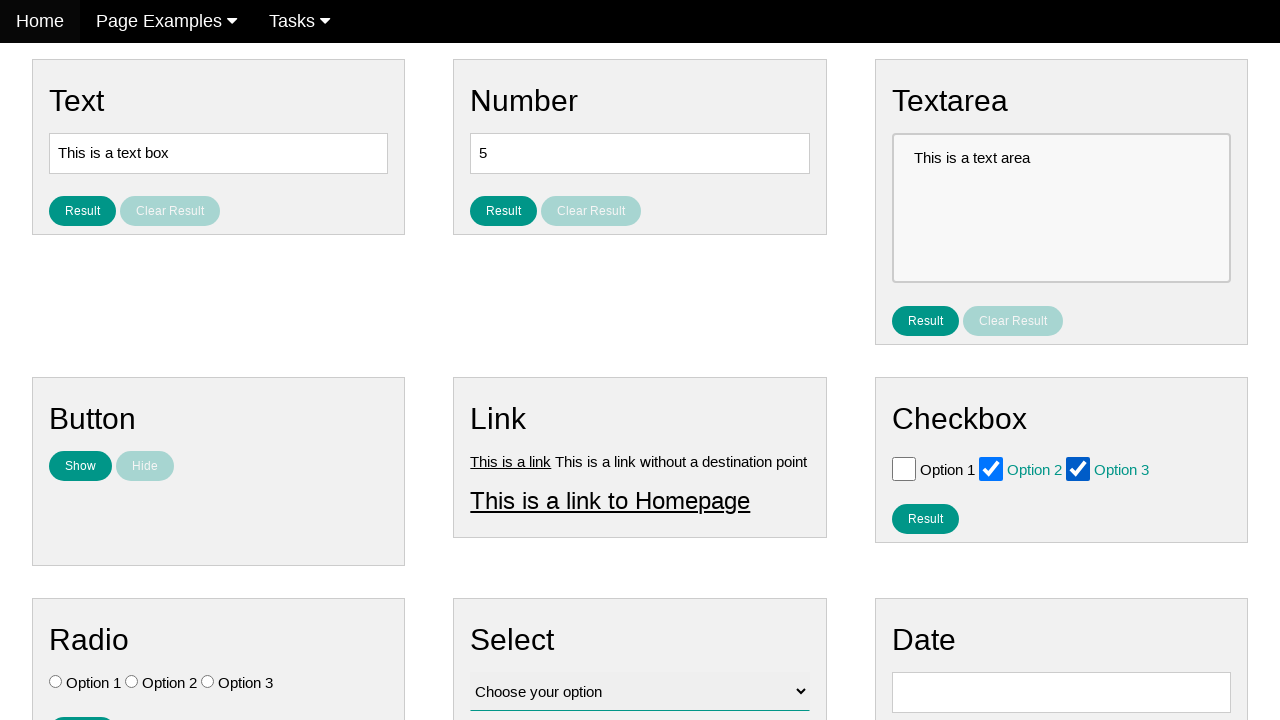

Clicked result button to display selections at (925, 518) on #result_button_checkbox
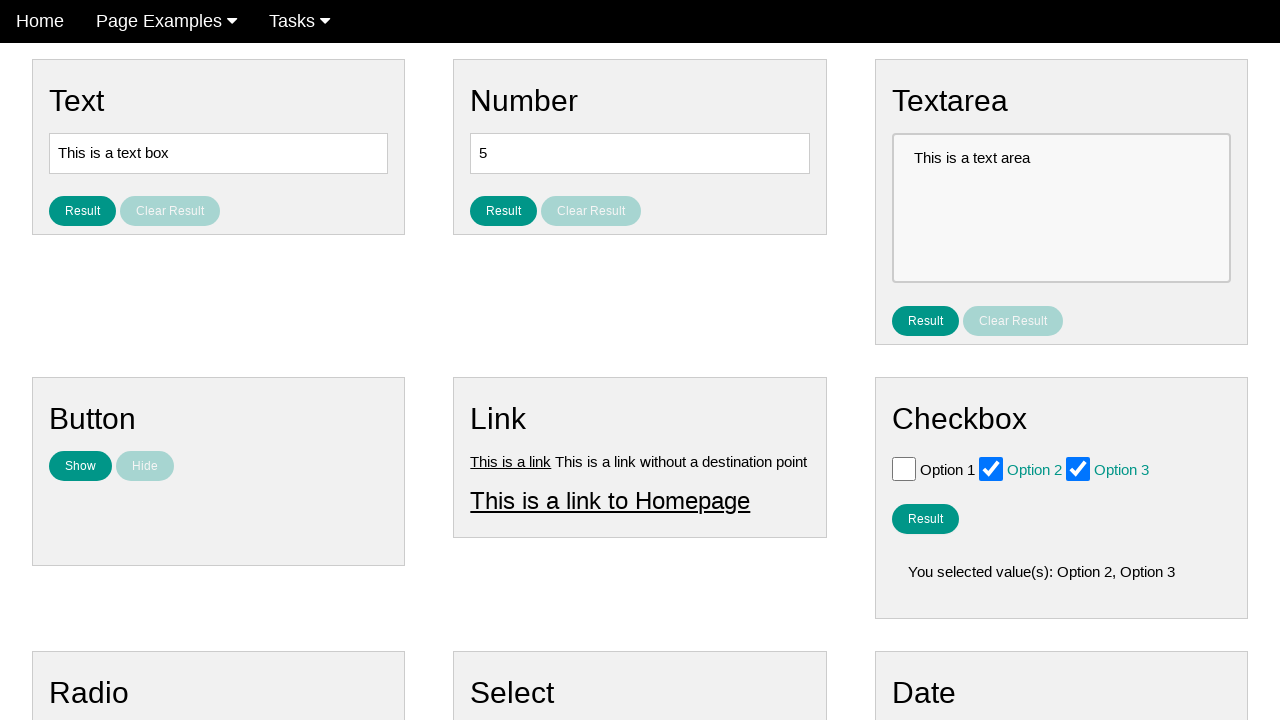

Result message element appeared on page
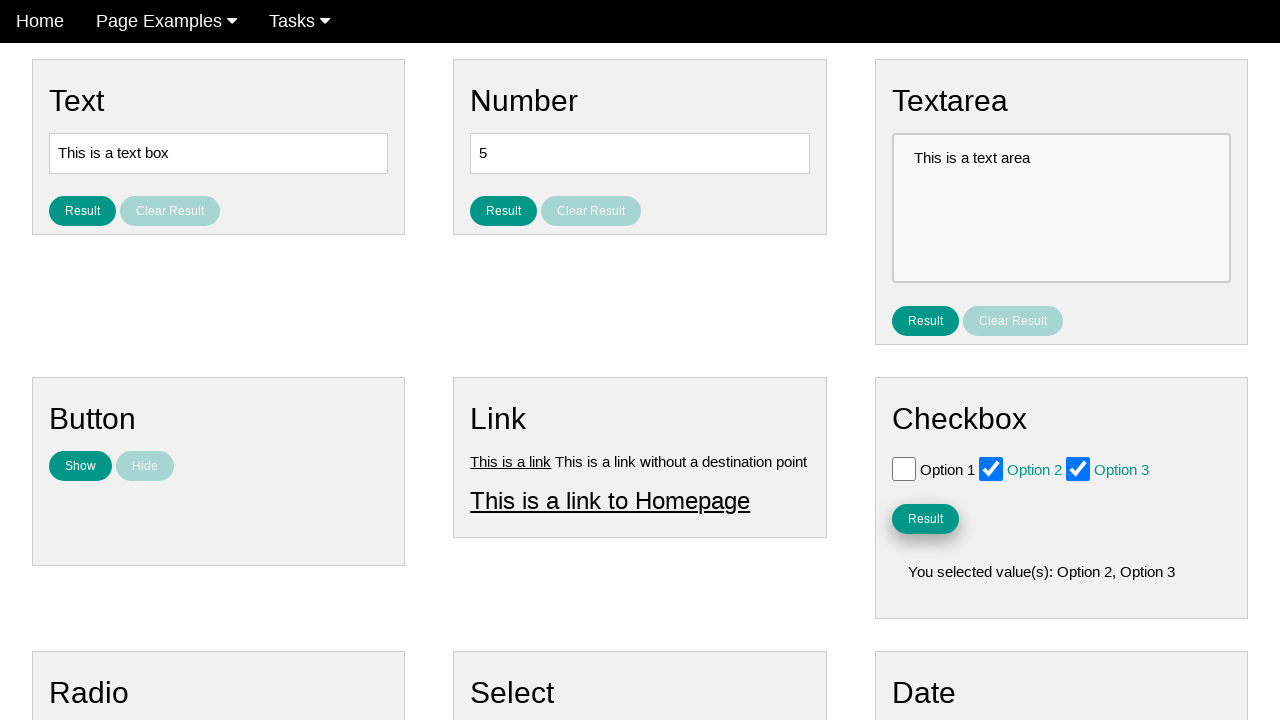

Verified result message displays 'You selected value(s): Option 2, Option 3'
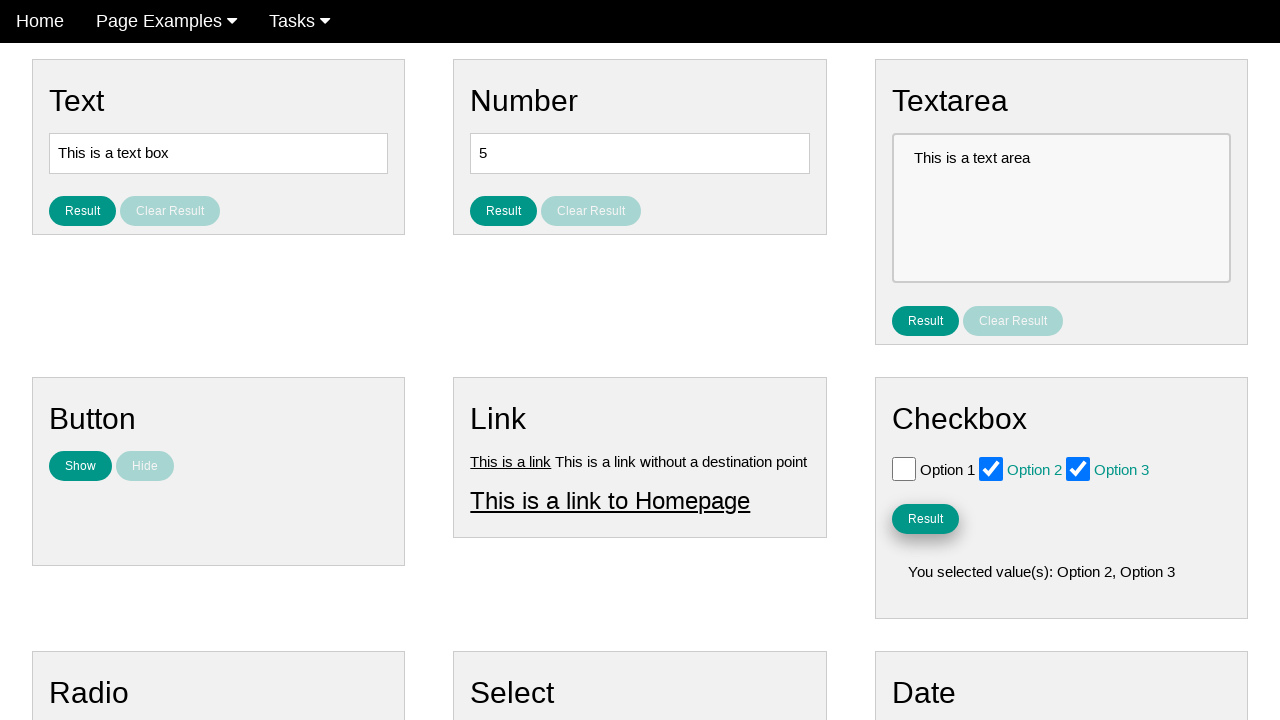

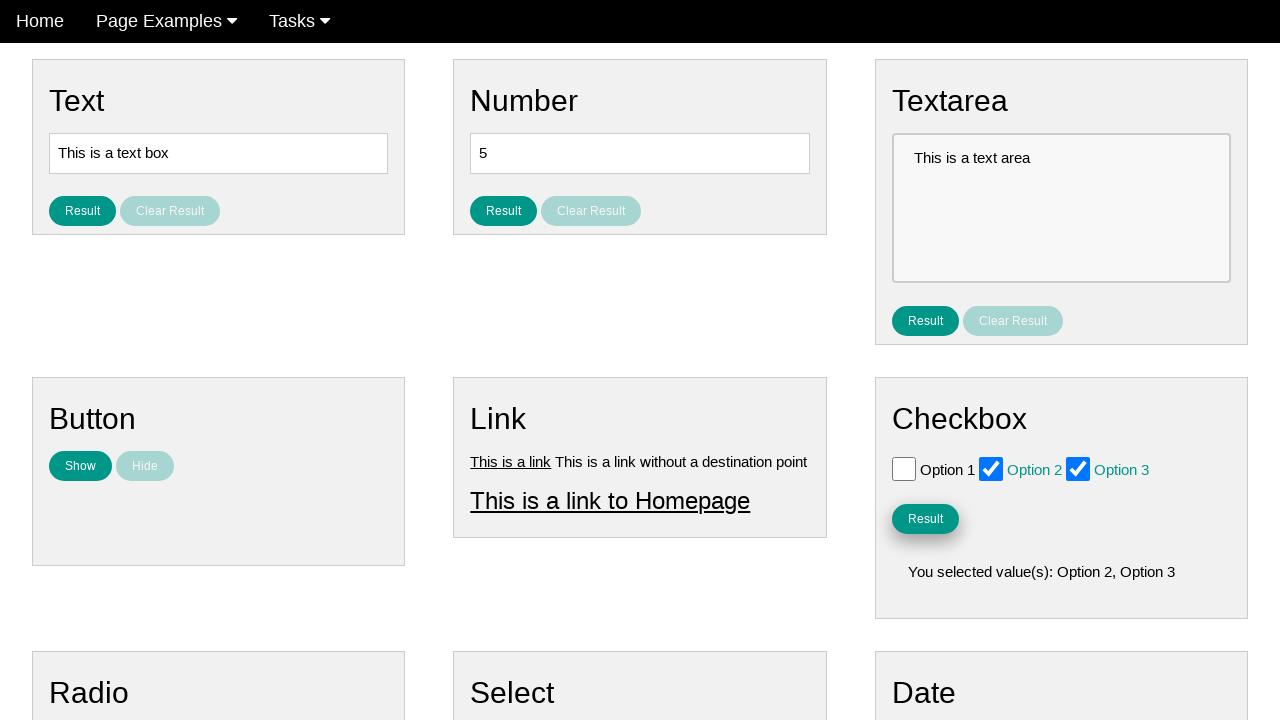